Navigates to VWO app homepage and attempts to find a non-existent element to demonstrate exception handling

Starting URL: https://app.vwo.com/

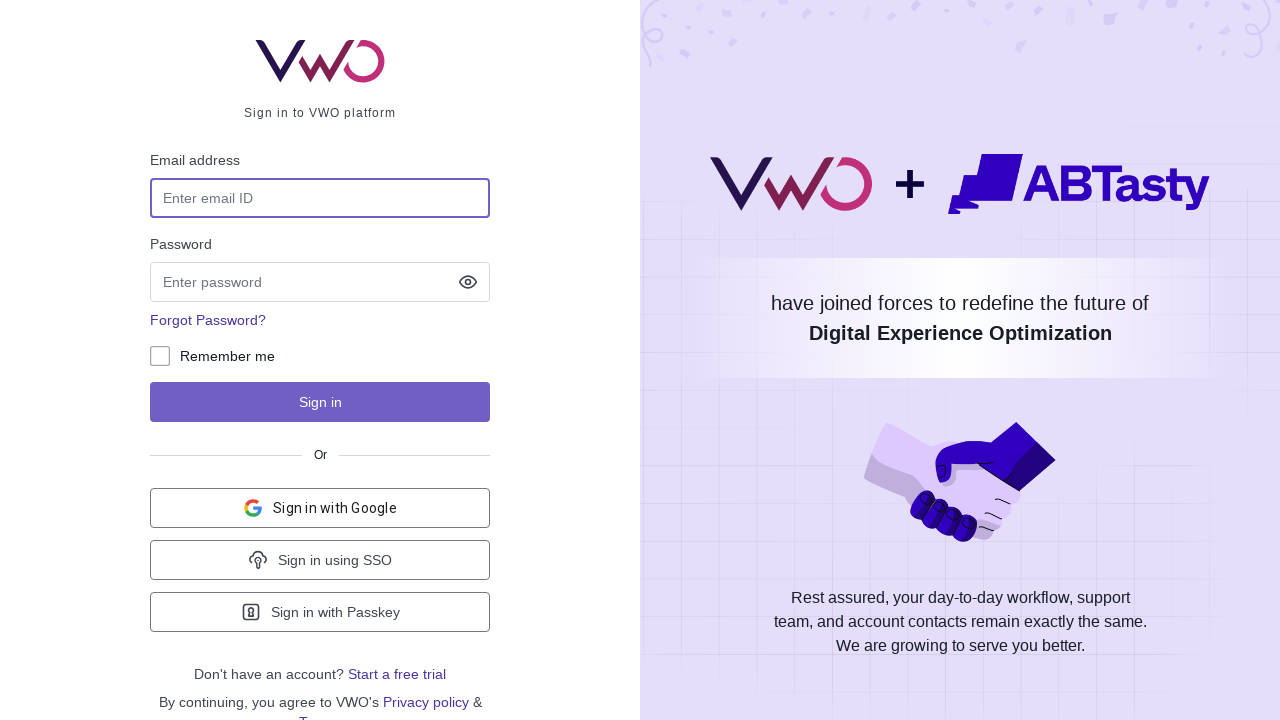

Navigated to VWO app homepage
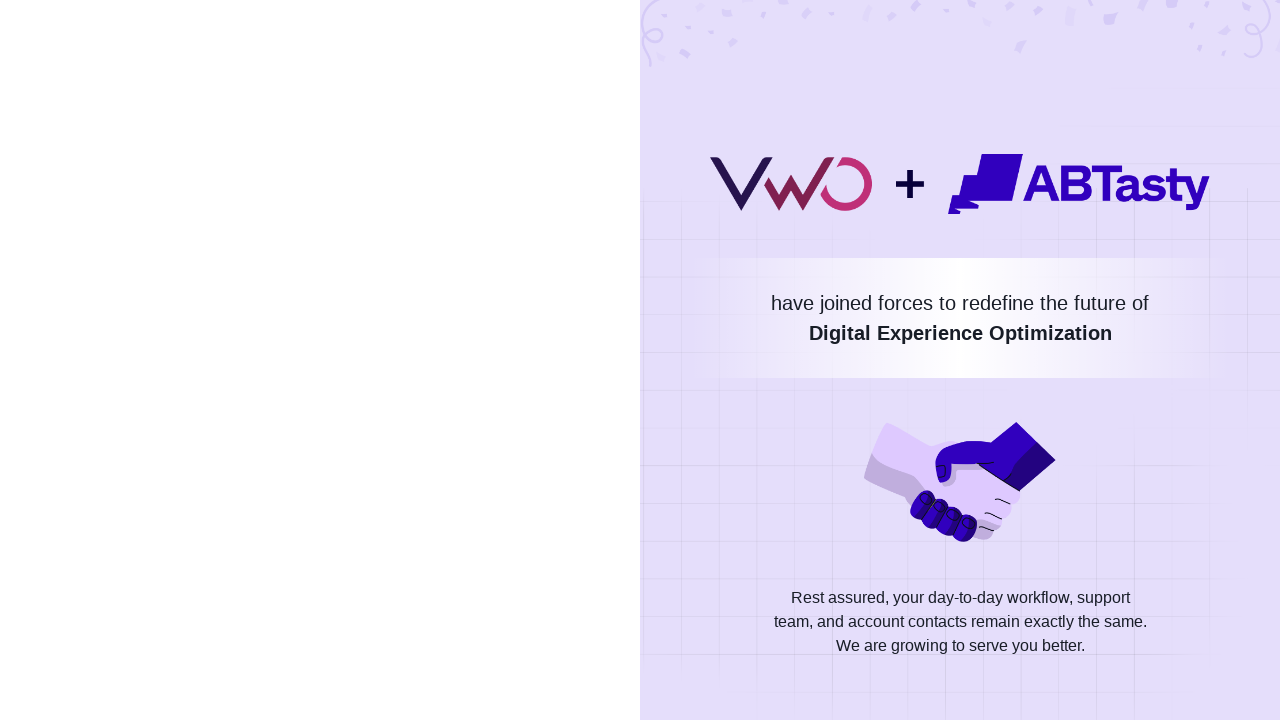

Exception caught: Non-existent element #shailesh not found (expected behavior)
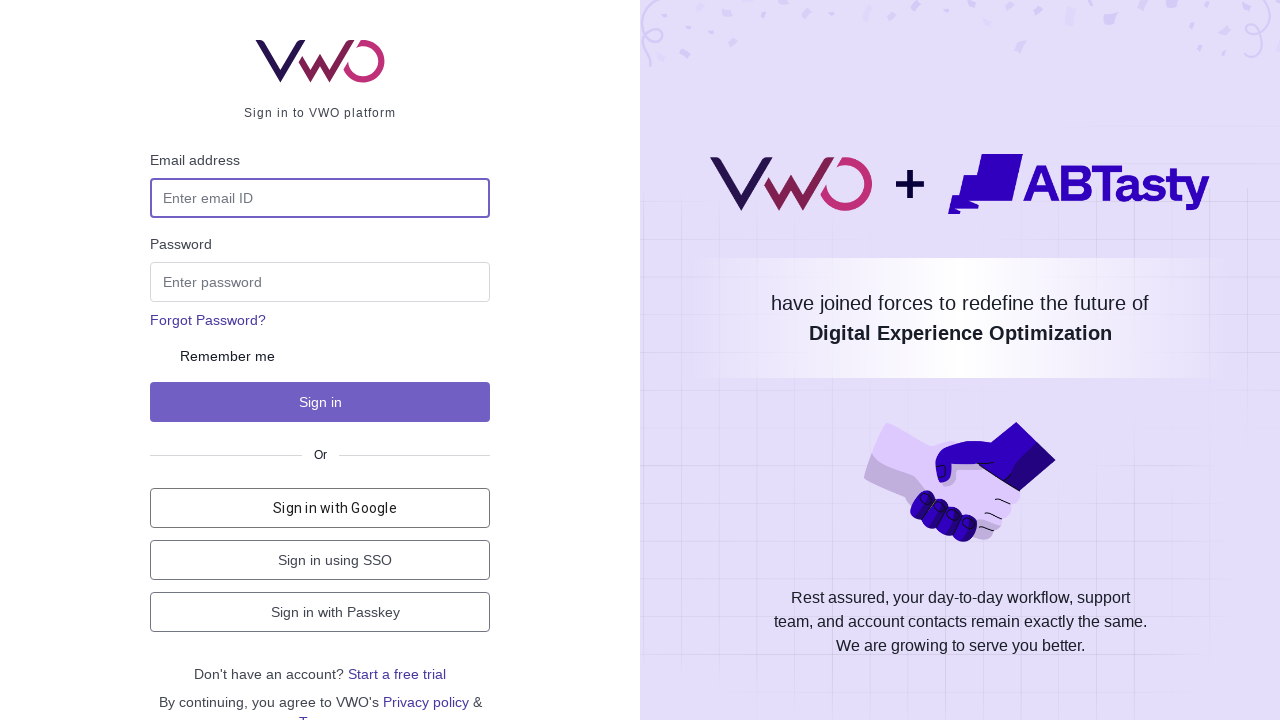

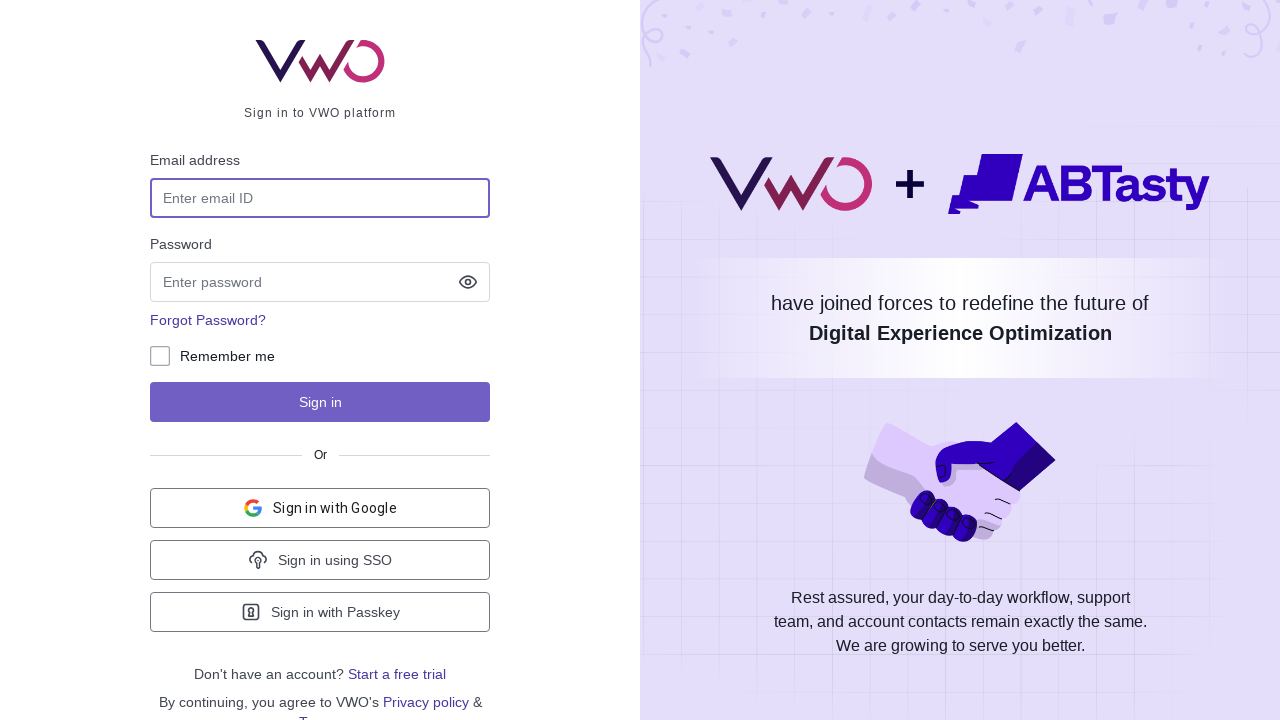